Tests clicking on a link by its exact text and verifying navigation to the expected page

Starting URL: http://selenium-cucumber.github.io/

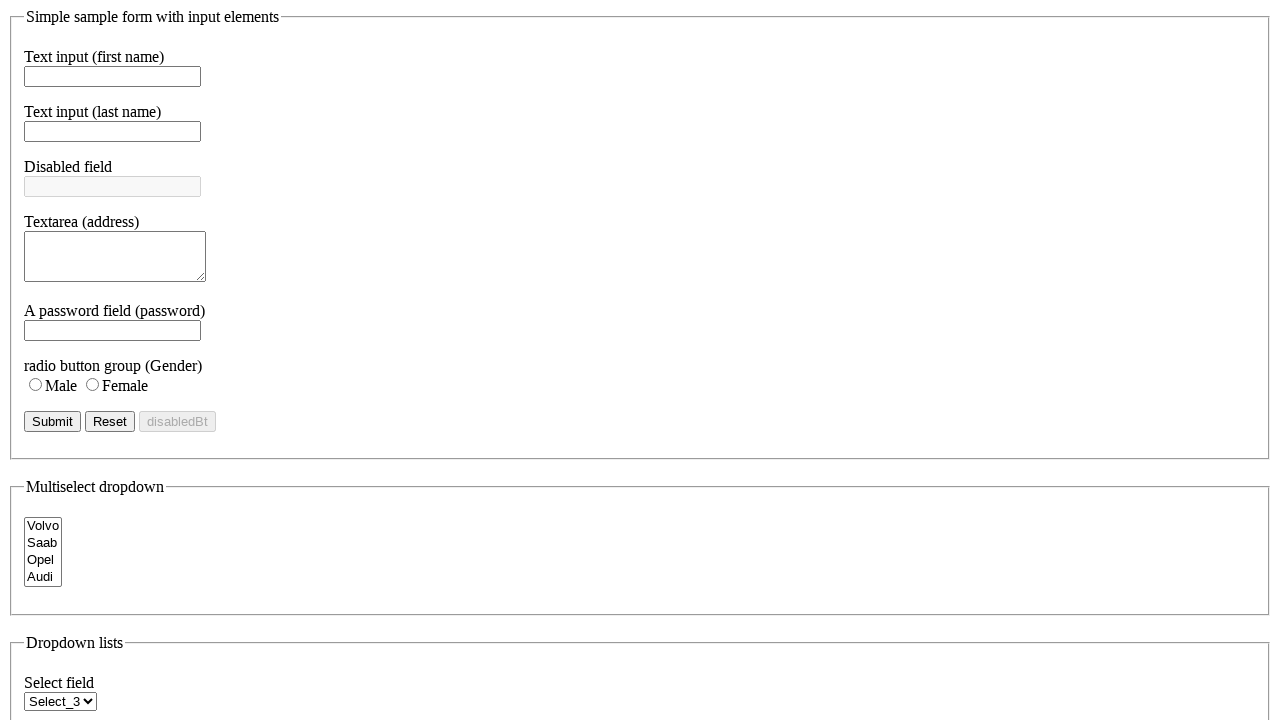

Clicked on link with exact text 'selenium-cucumber gem' at (101, 360) on text=selenium-cucumber gem
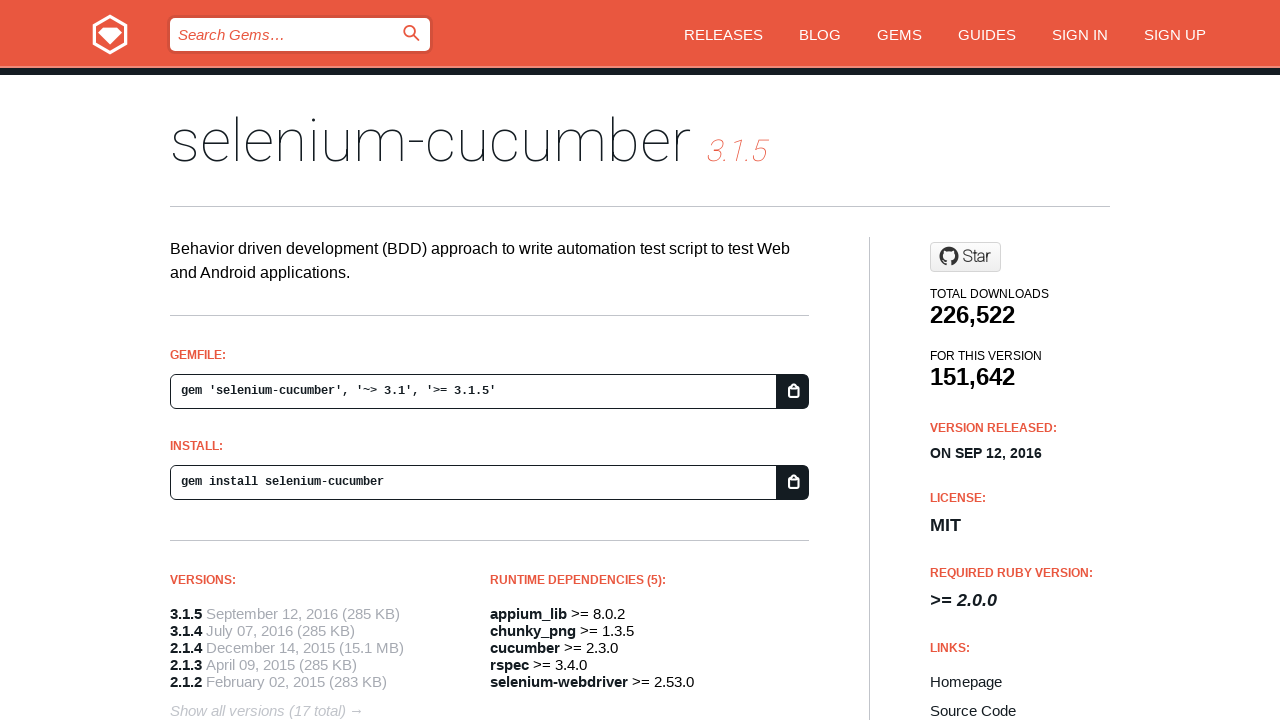

Page navigation completed and DOM content loaded
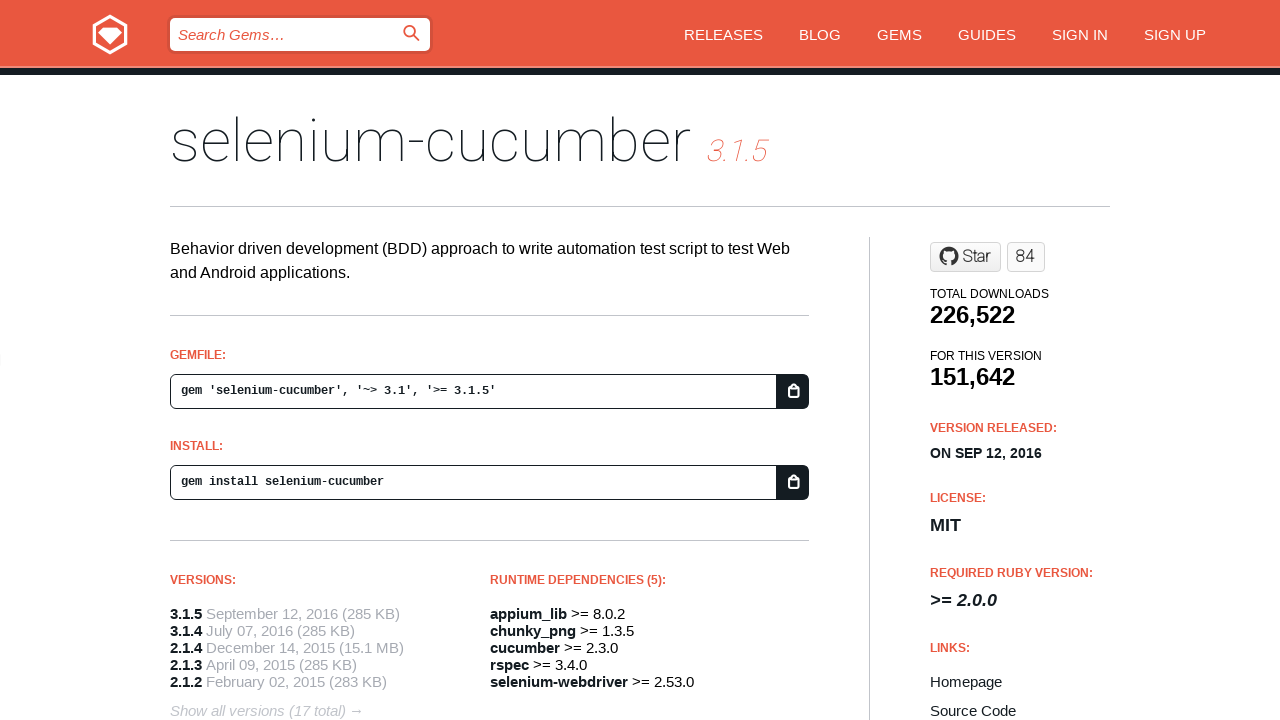

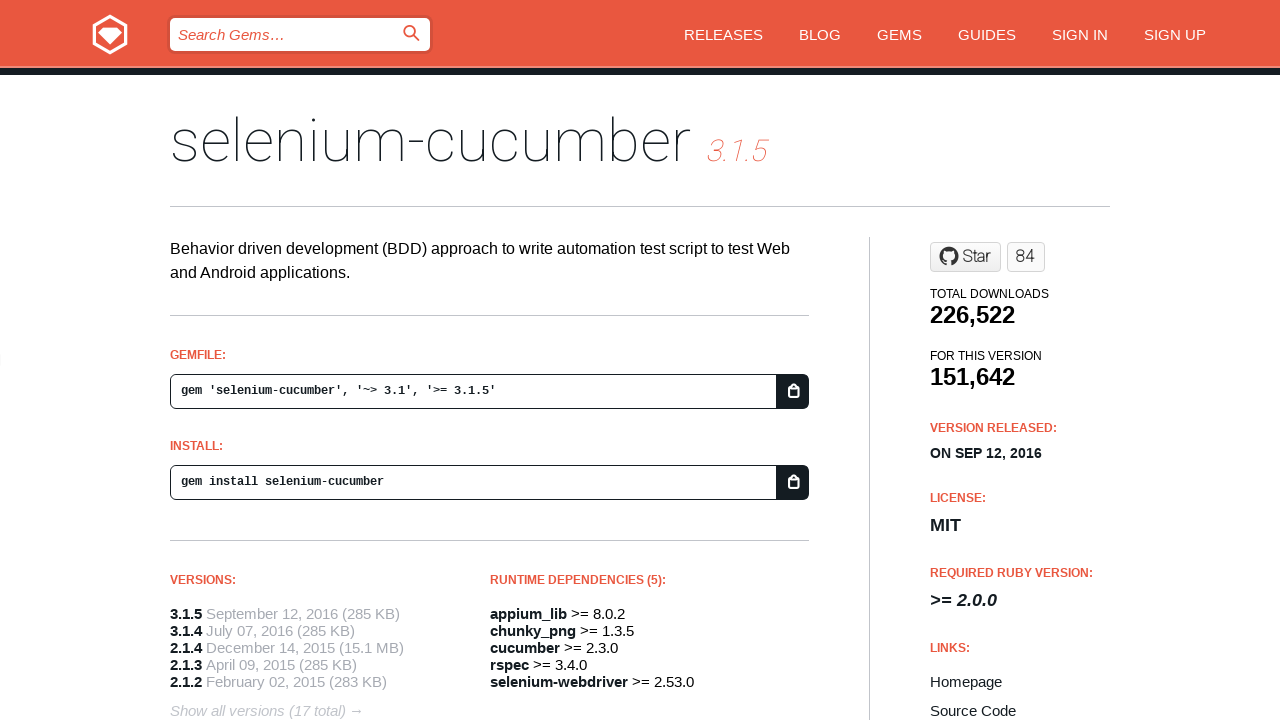